Tests the Yellow Pages Canada search functionality by entering a business type and location, then submitting the search form to view listings.

Starting URL: https://www.yellowpages.ca/

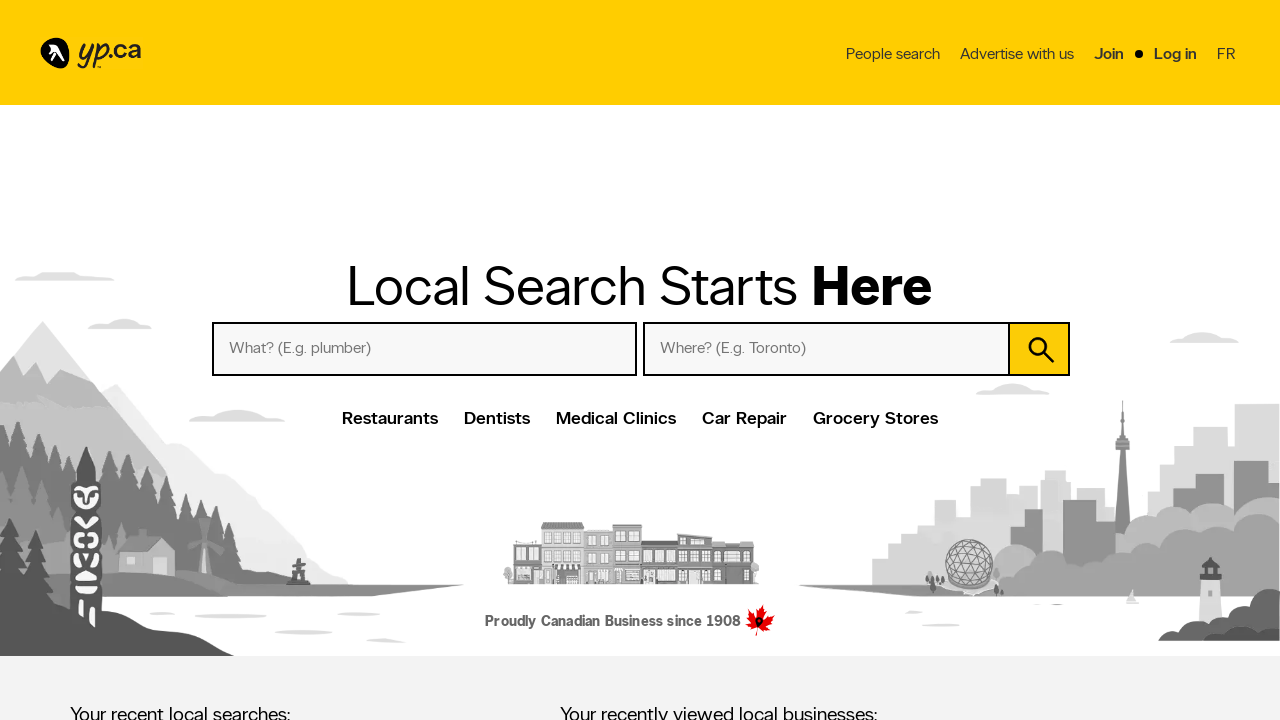

Filled 'what/who' search field with 'plumber' on #whatwho
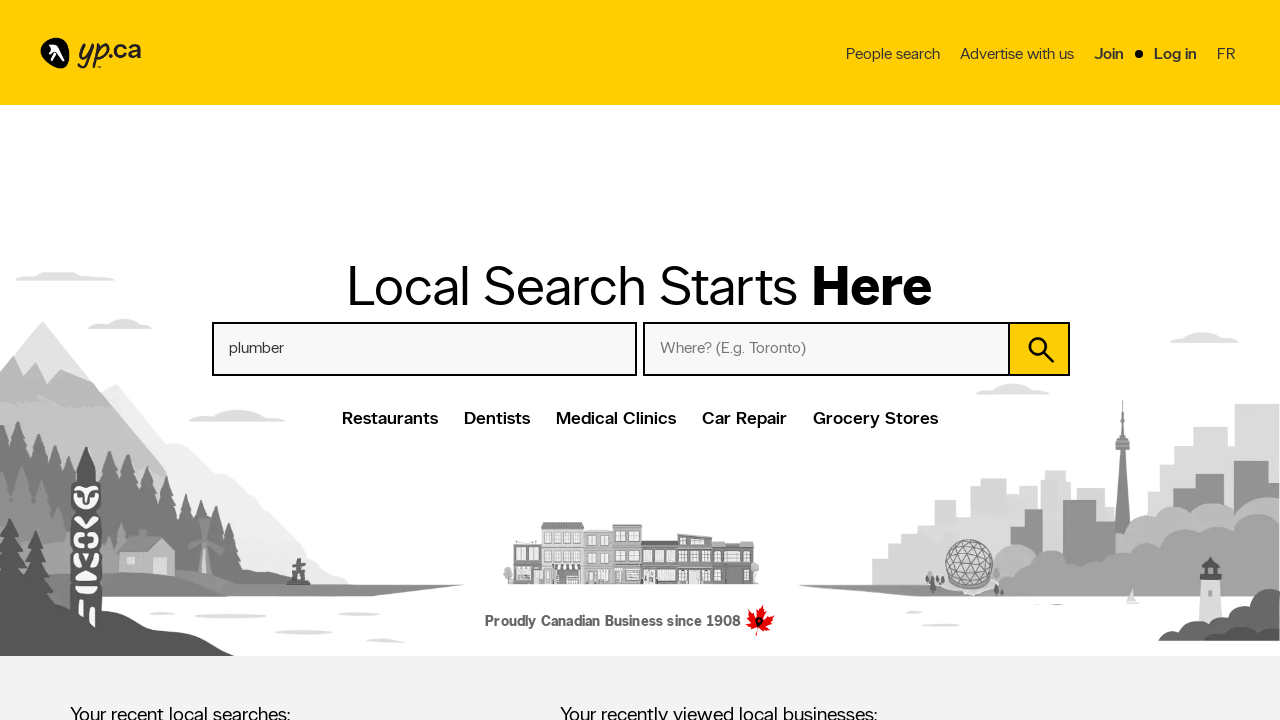

Filled 'where' location field with 'Toronto, ON' on #where
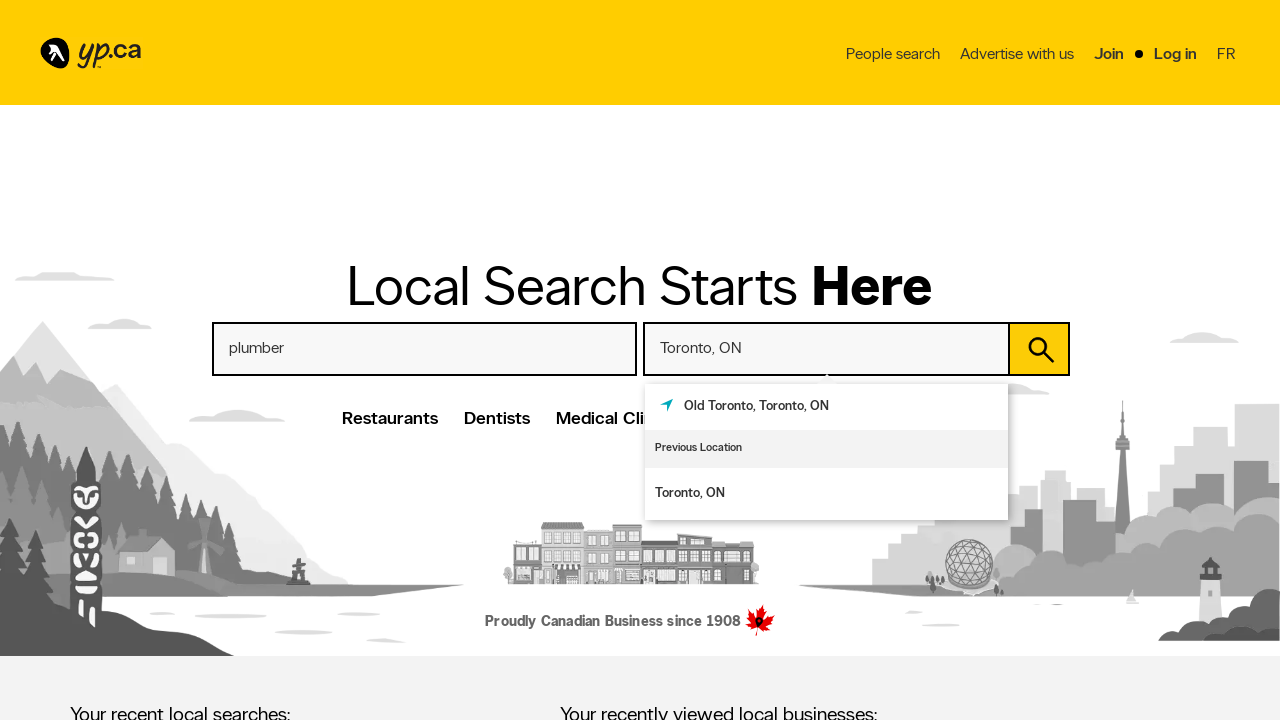

Pressed Enter to submit the search form on #where
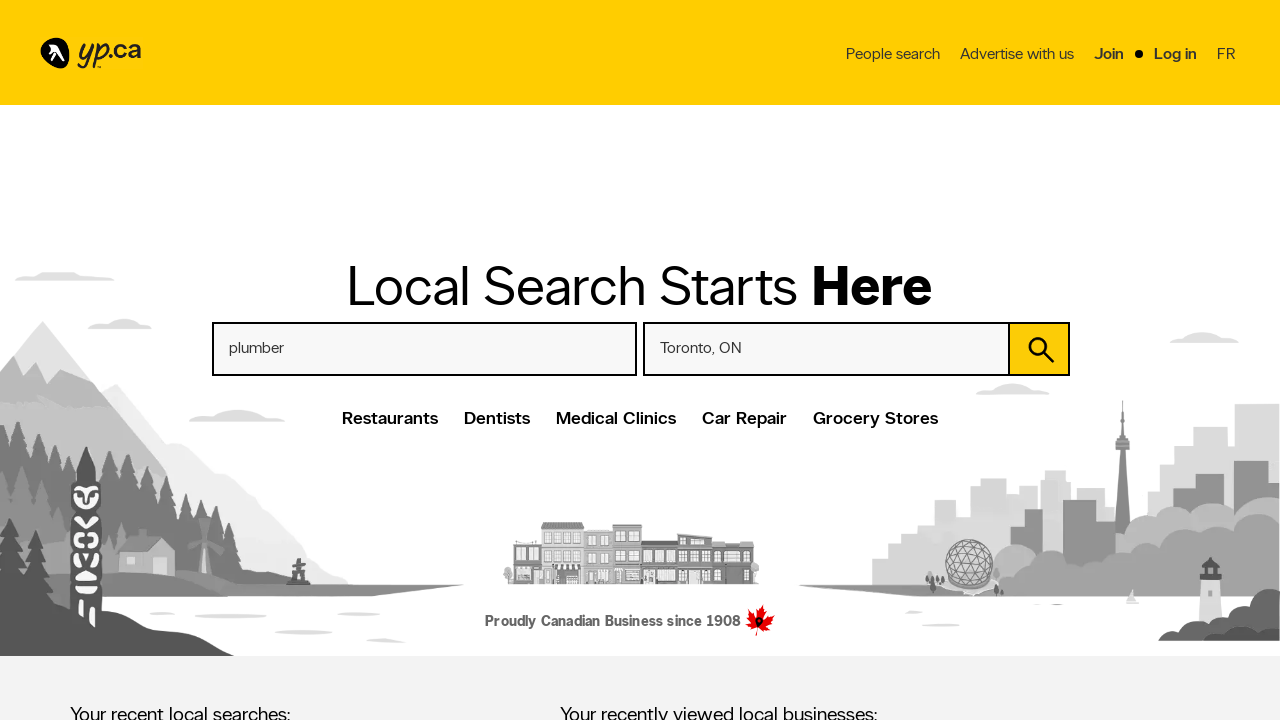

Search results listings loaded successfully
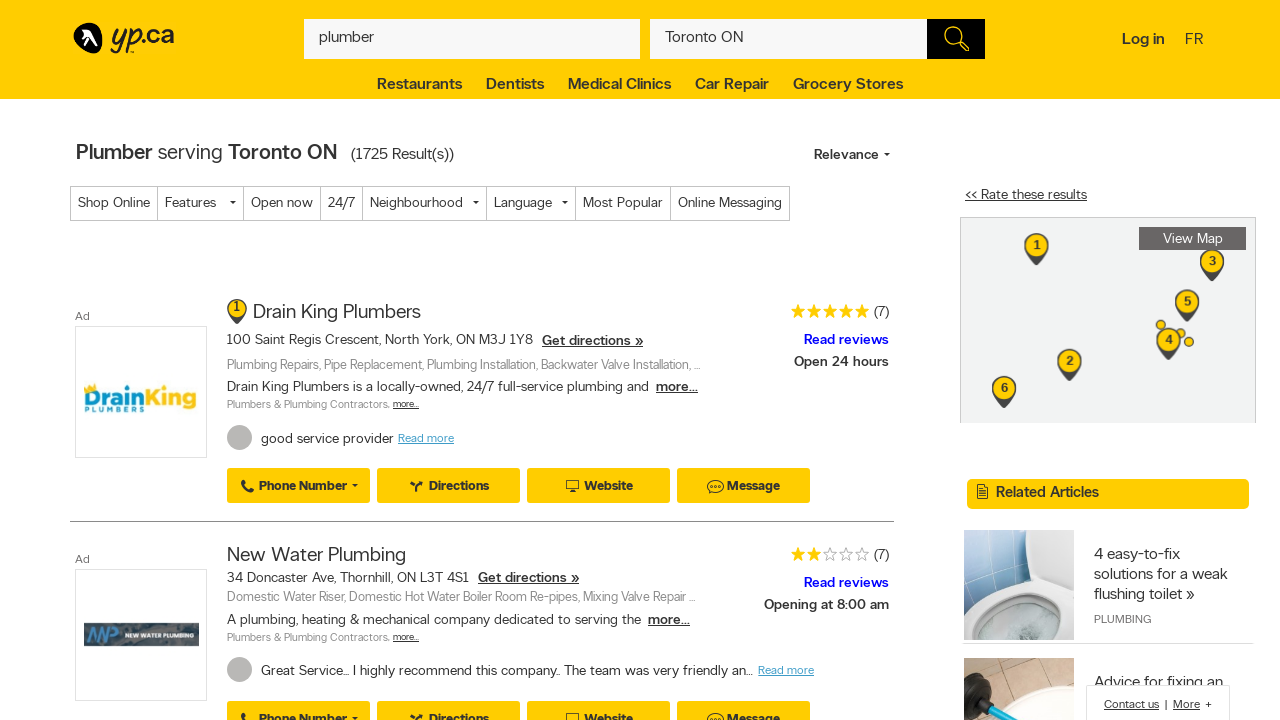

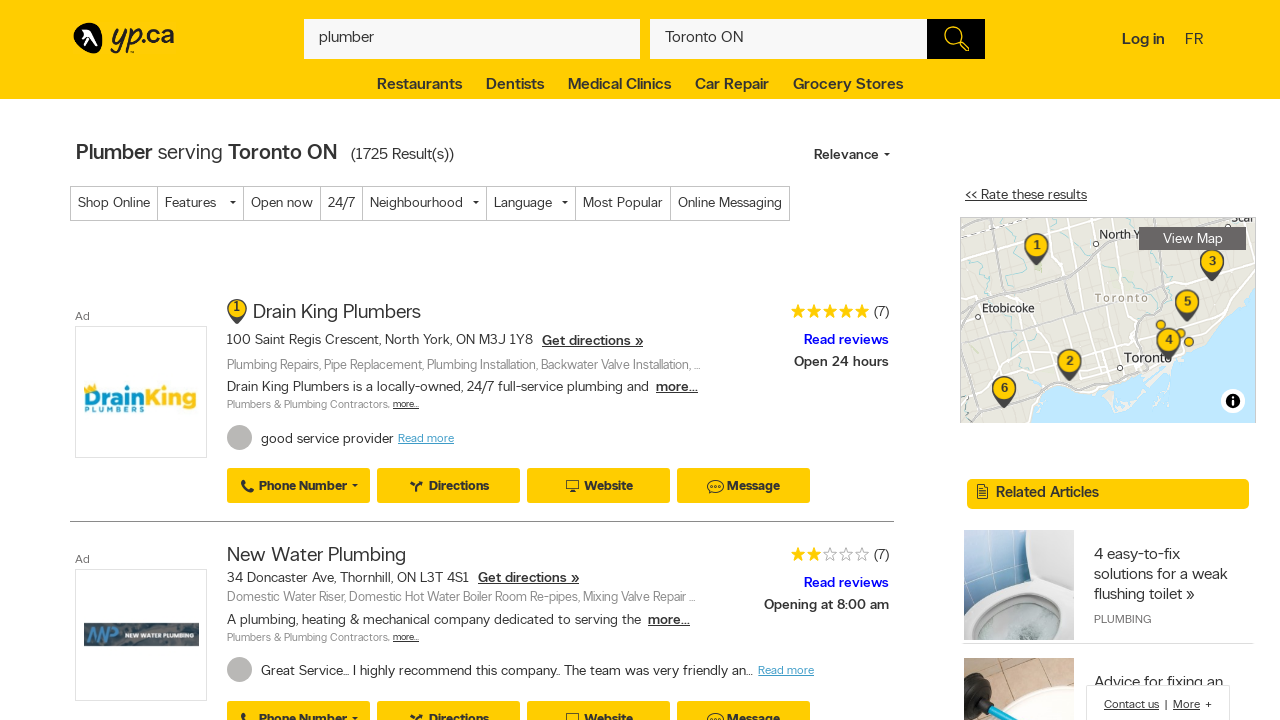